Tests that clicking Clear completed removes completed items from the list

Starting URL: https://demo.playwright.dev/todomvc

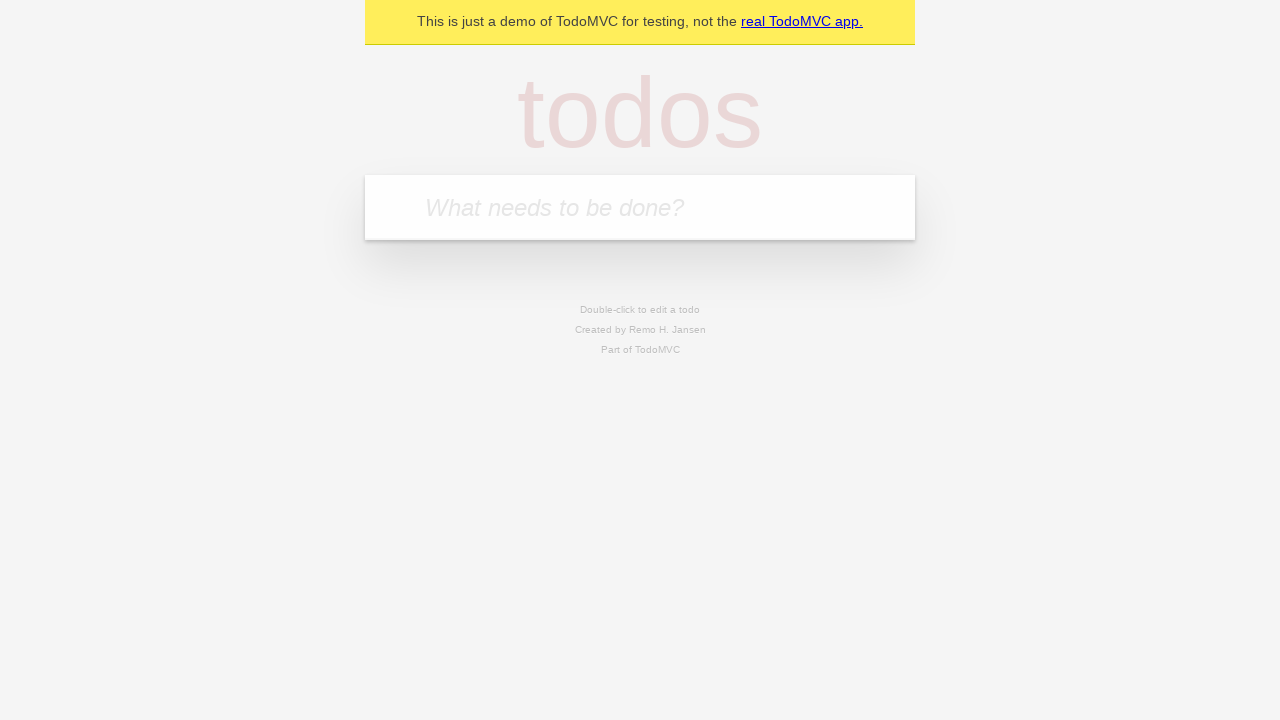

Filled todo input with 'buy some cheese' on internal:attr=[placeholder="What needs to be done?"i]
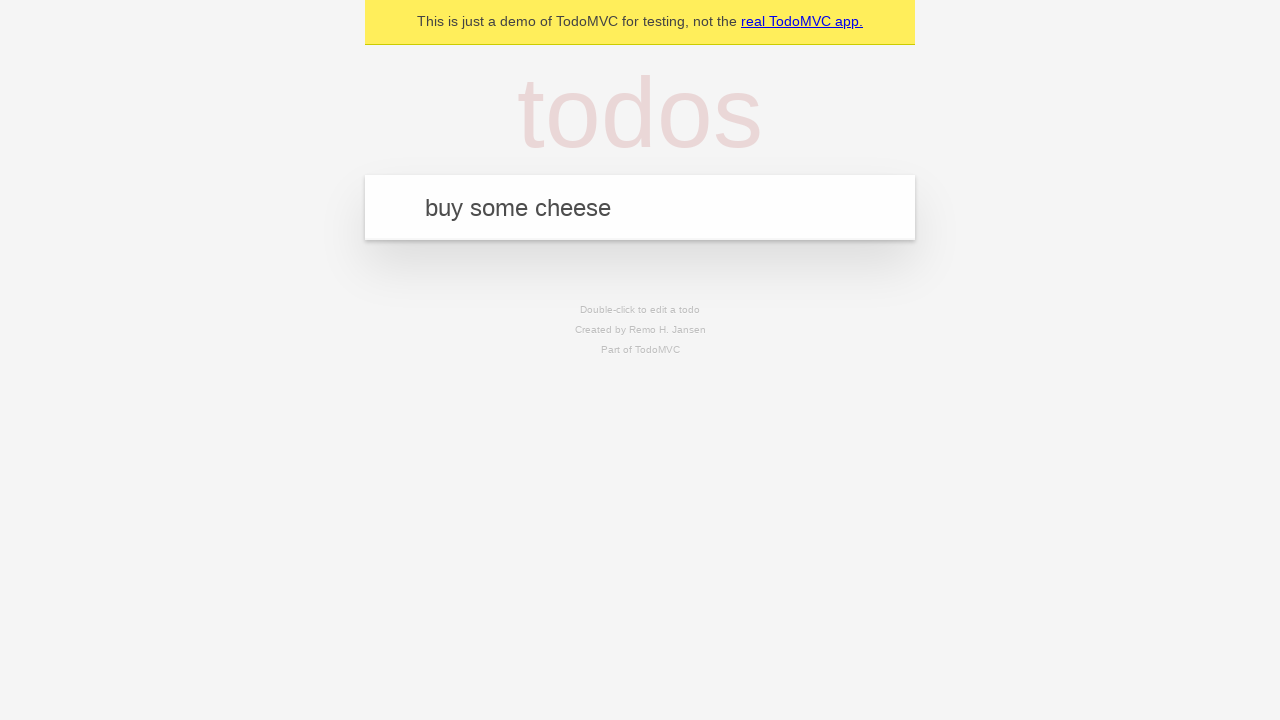

Pressed Enter to add 'buy some cheese' to todo list on internal:attr=[placeholder="What needs to be done?"i]
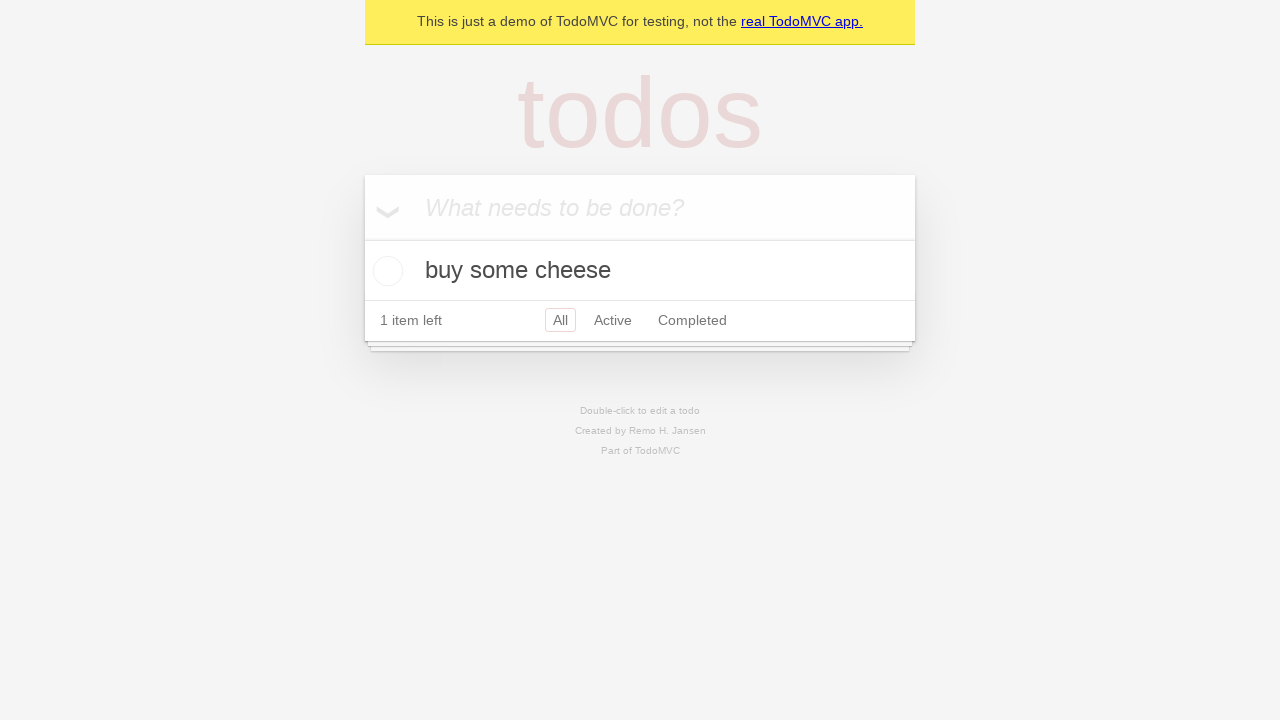

Filled todo input with 'feed the cat' on internal:attr=[placeholder="What needs to be done?"i]
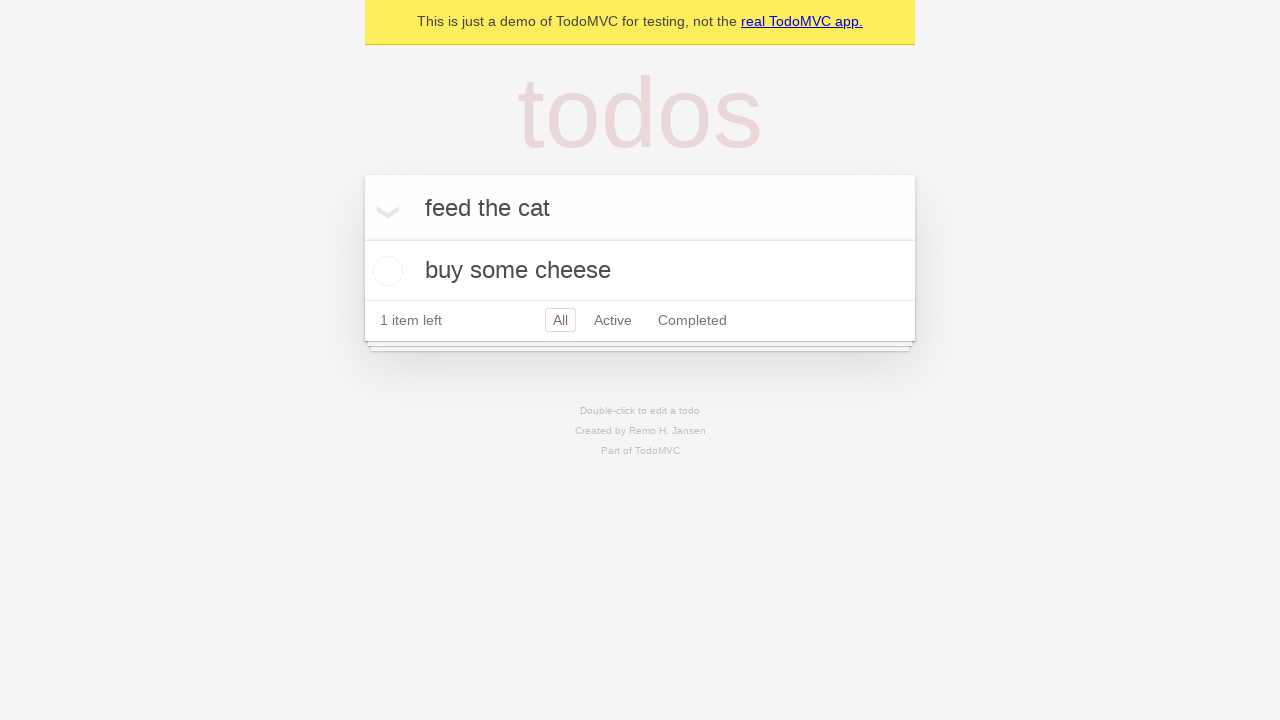

Pressed Enter to add 'feed the cat' to todo list on internal:attr=[placeholder="What needs to be done?"i]
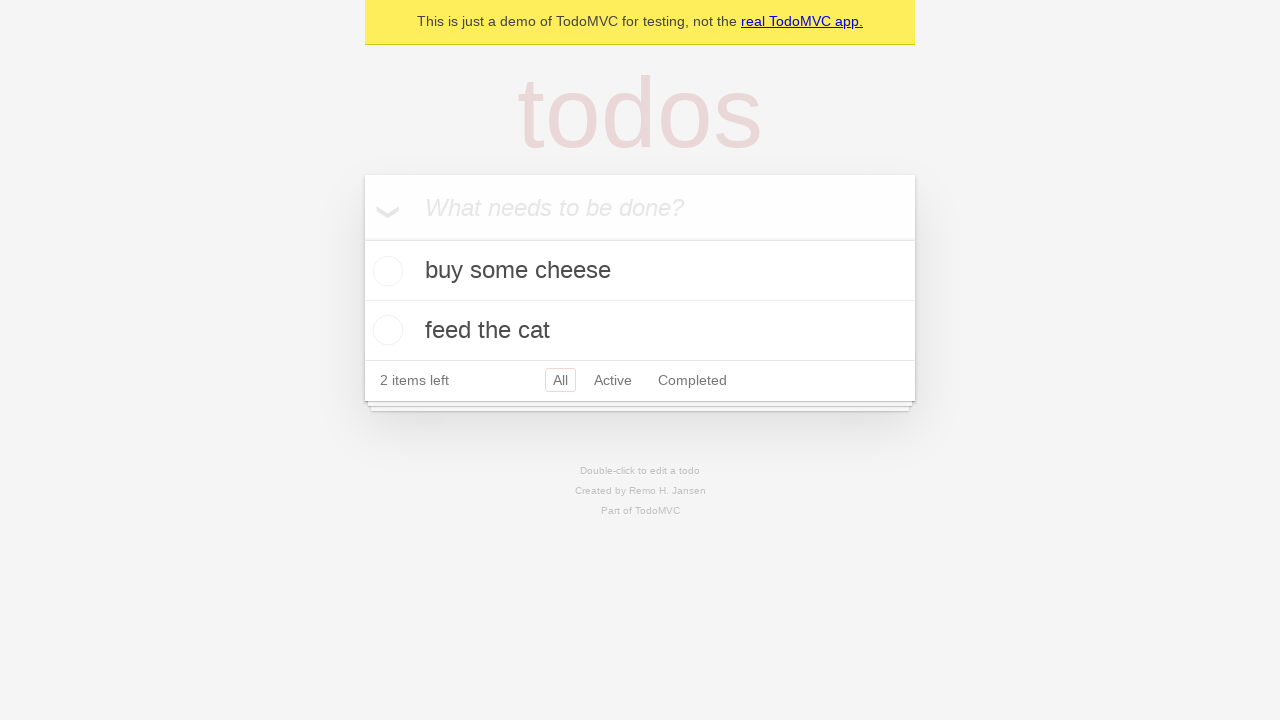

Filled todo input with 'book a doctors appointment' on internal:attr=[placeholder="What needs to be done?"i]
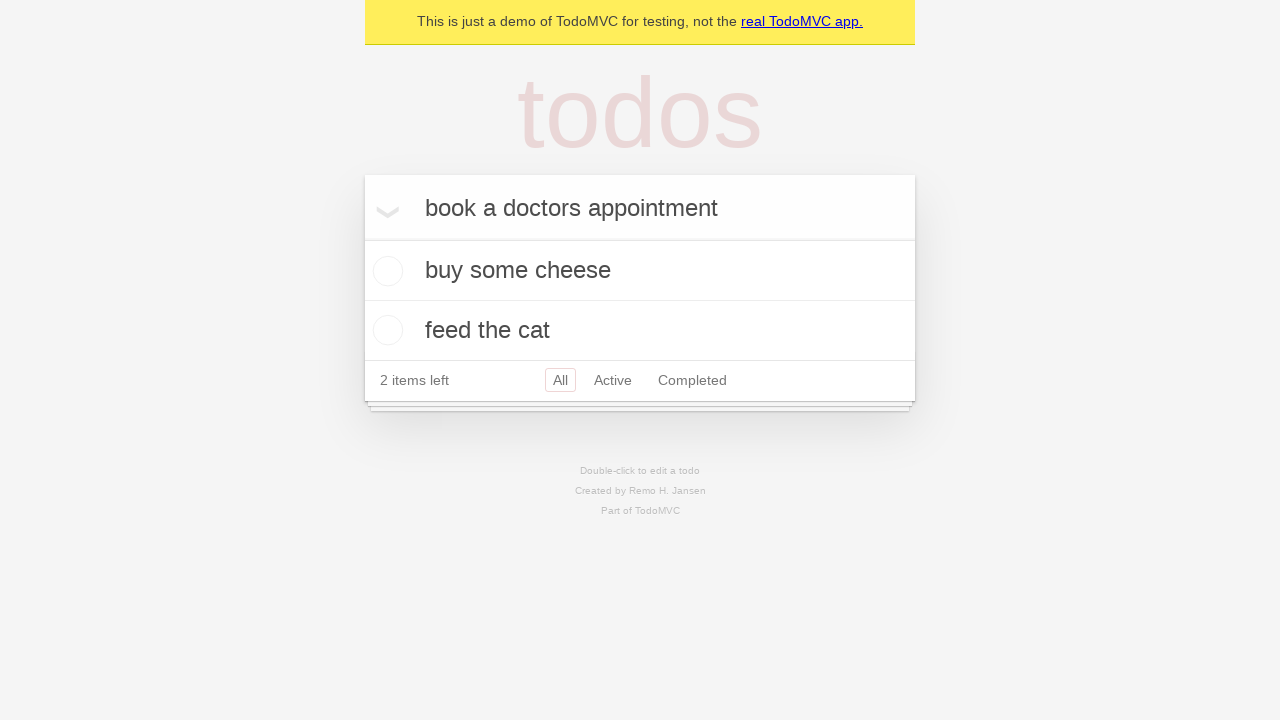

Pressed Enter to add 'book a doctors appointment' to todo list on internal:attr=[placeholder="What needs to be done?"i]
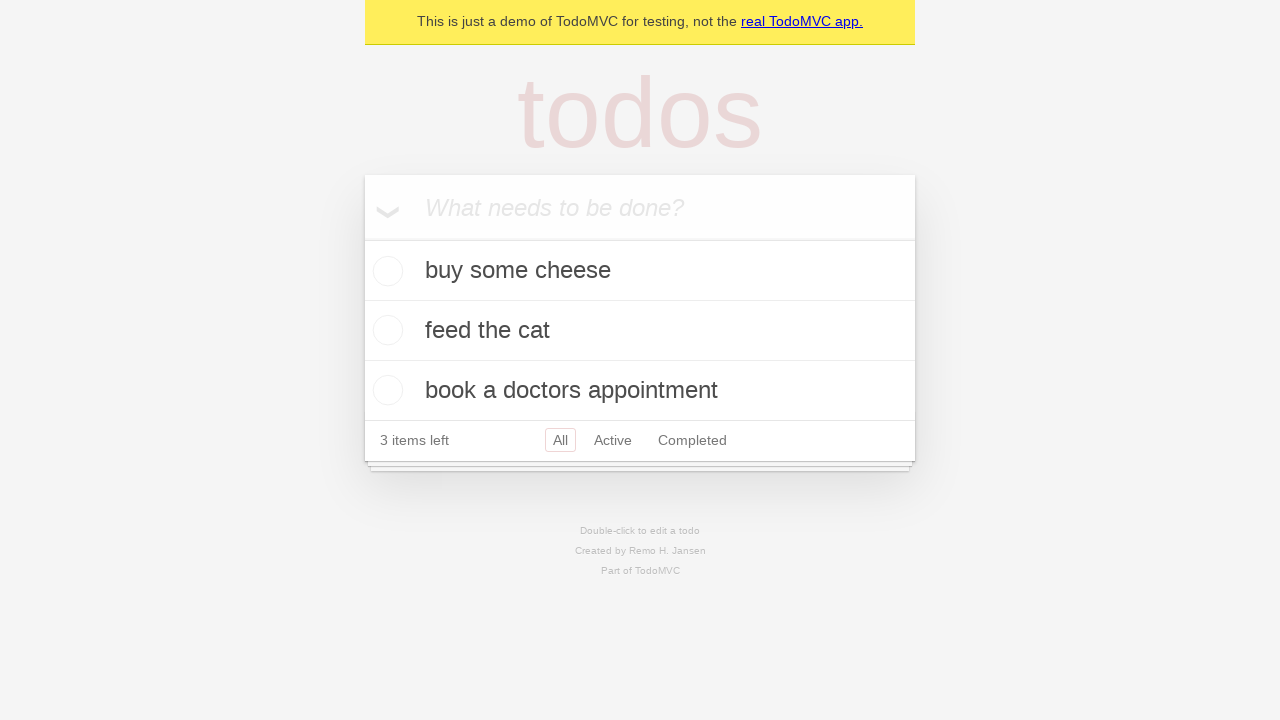

Waited for all three todo items to load
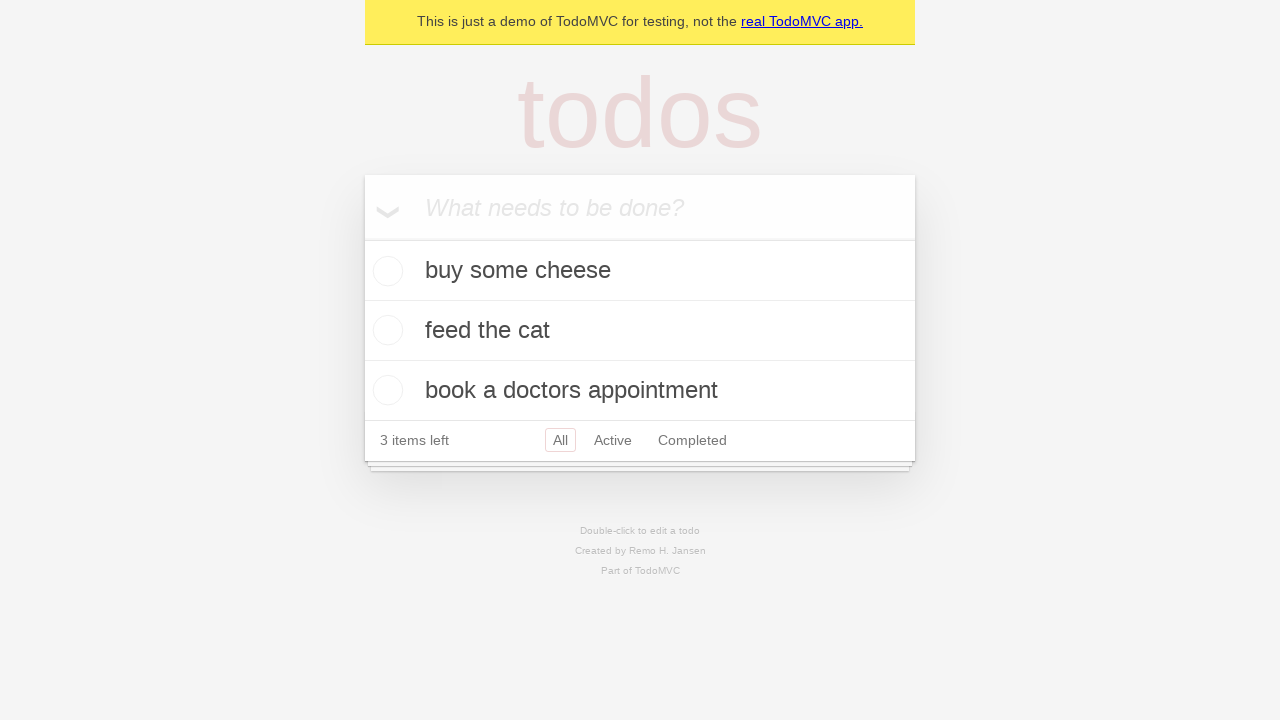

Checked the second todo item as completed at (385, 330) on [data-testid='todo-item'] >> nth=1 >> internal:role=checkbox
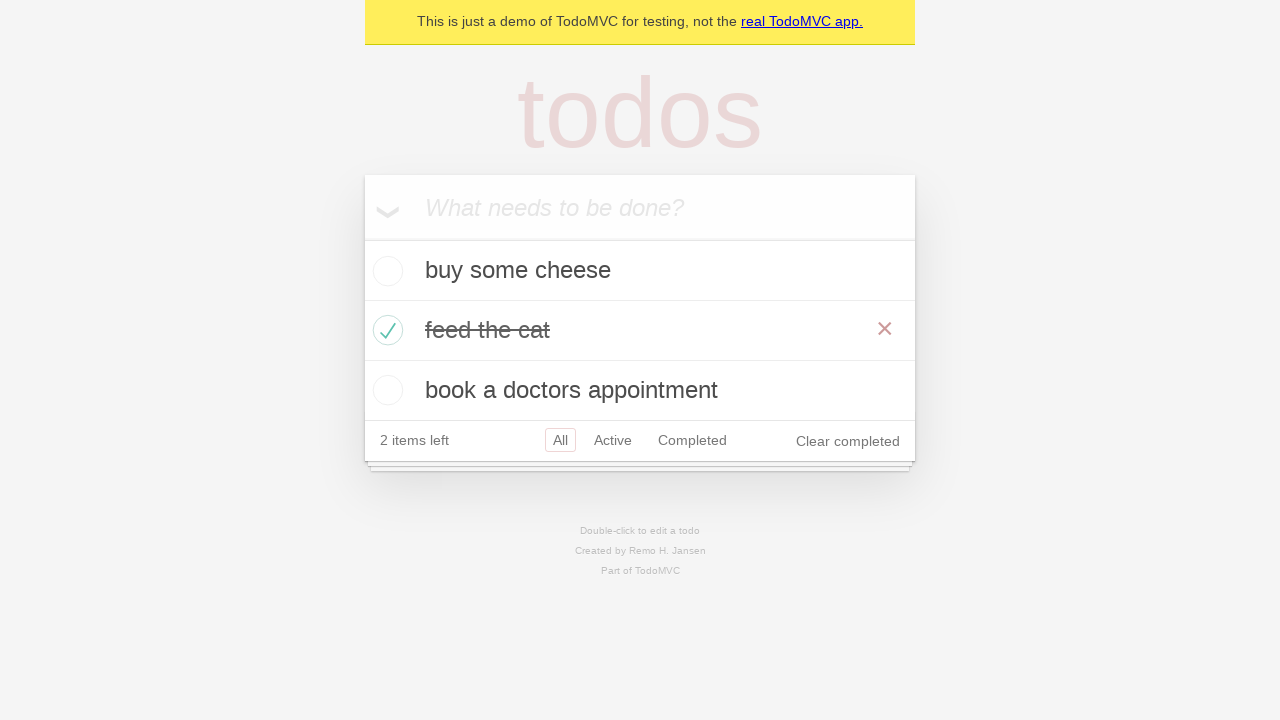

Clicked 'Clear completed' button to remove completed items at (848, 441) on internal:role=button[name="Clear completed"i]
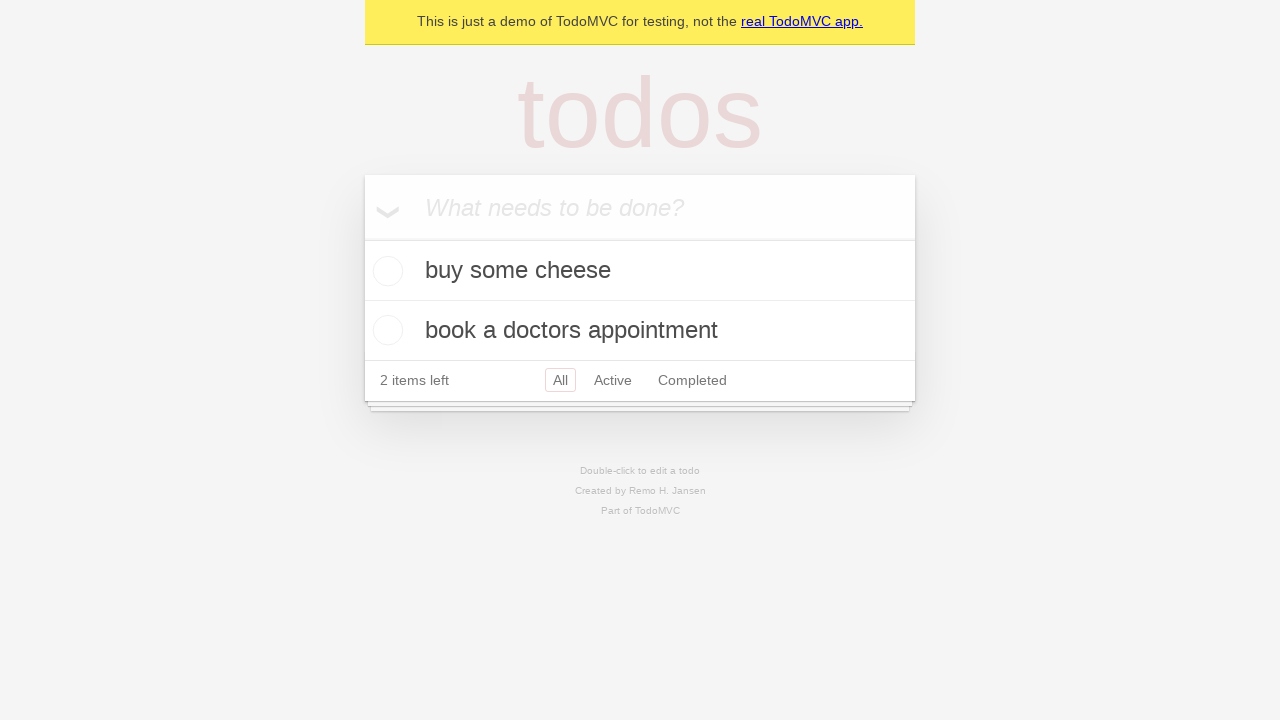

Waited for completed item to be removed from the list
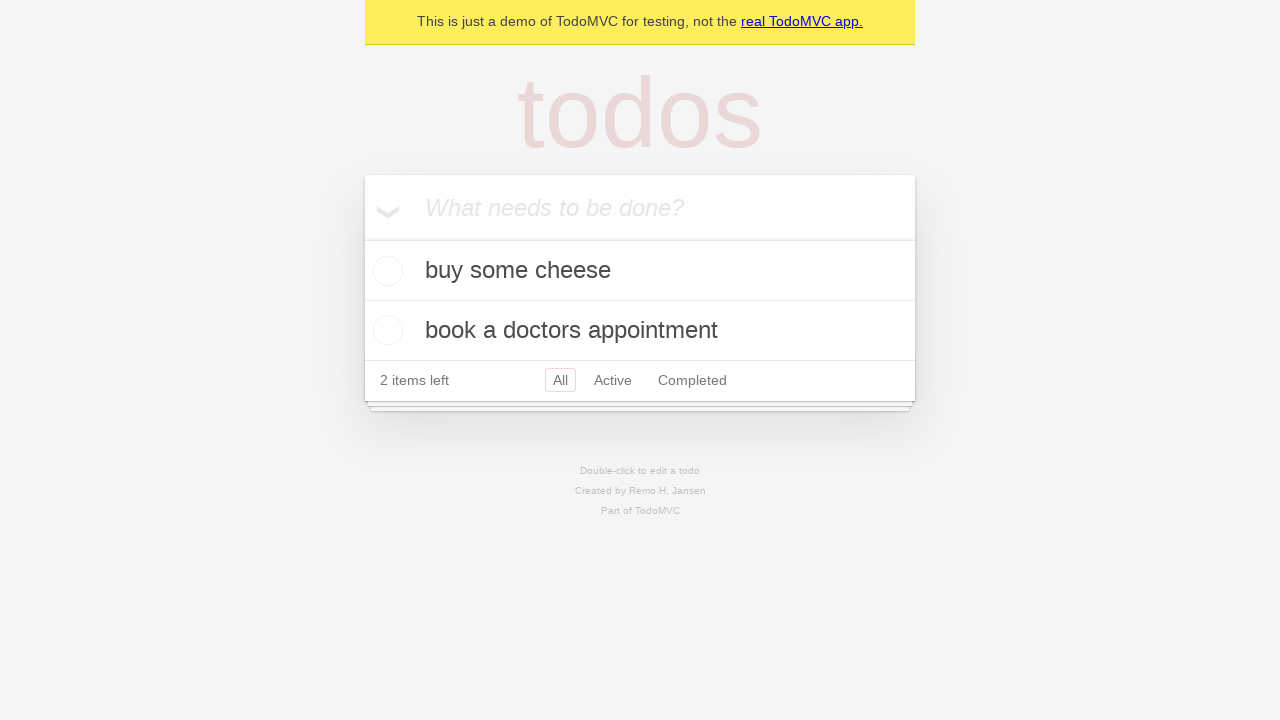

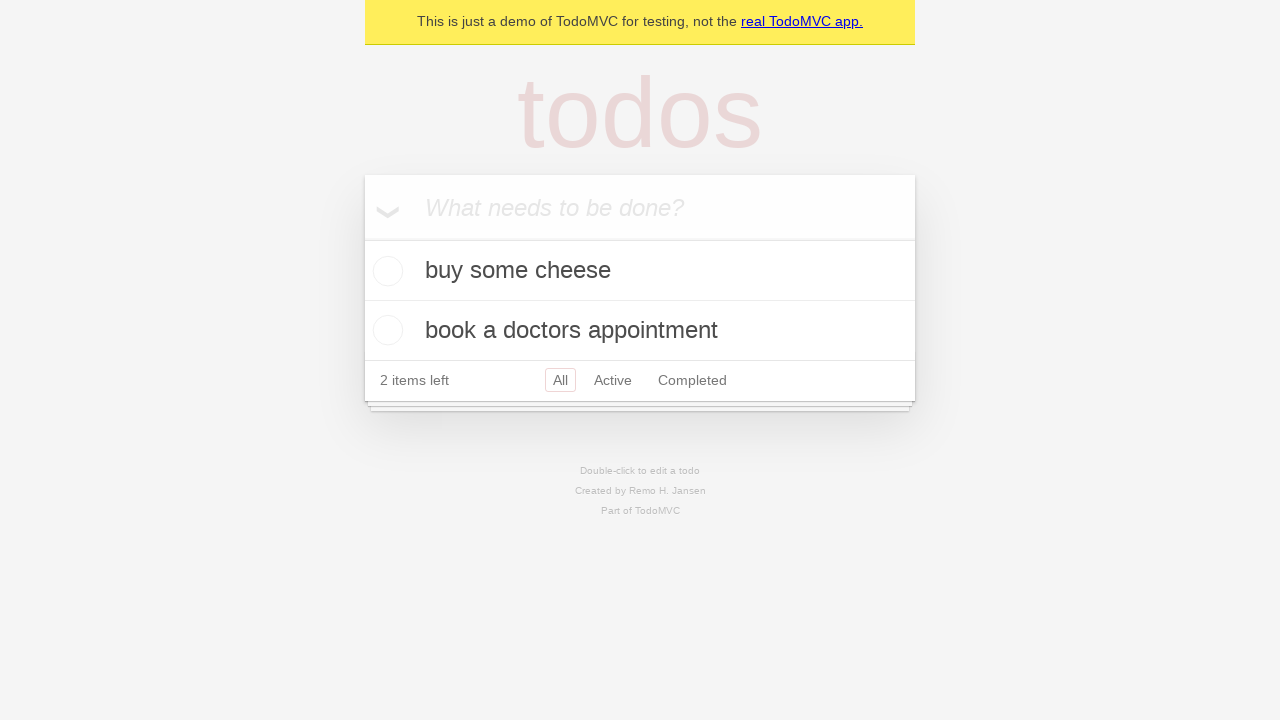